Tests the search box validation by entering invalid input (space and special characters) and verifying the page stays on the main URL

Starting URL: https://abs.firat.edu.tr/tr

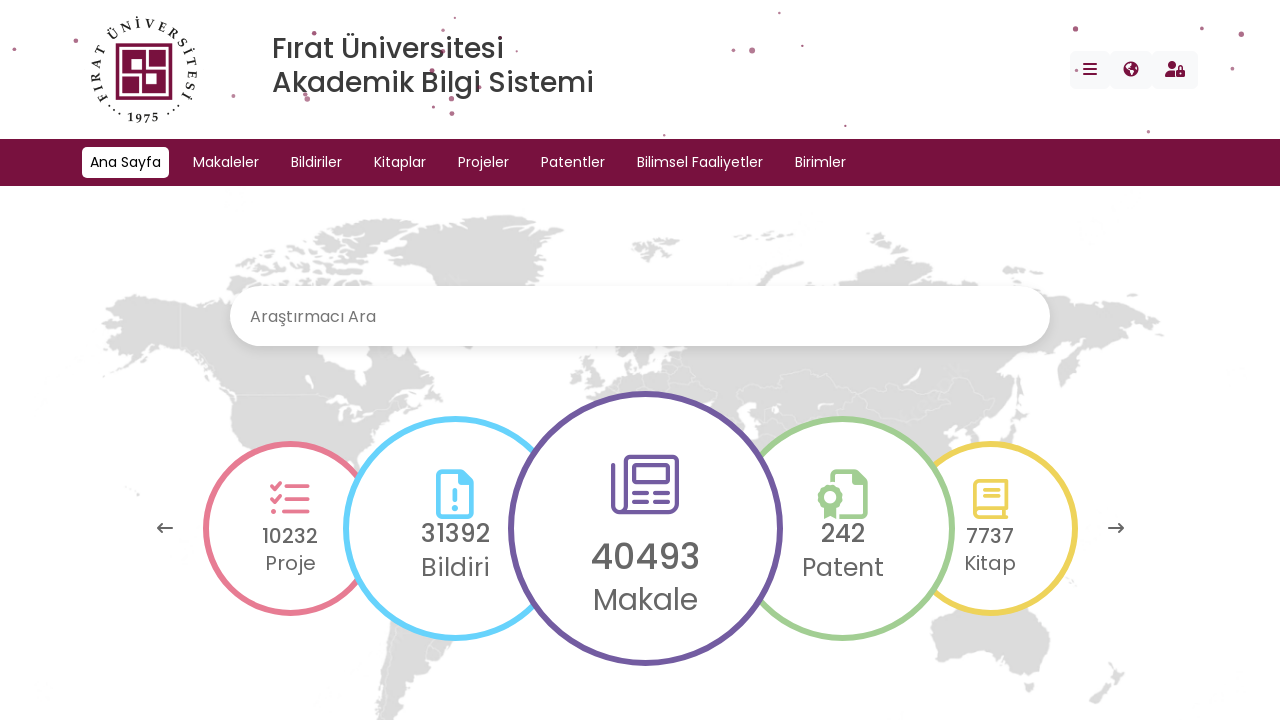

Filled search box with space character on #search
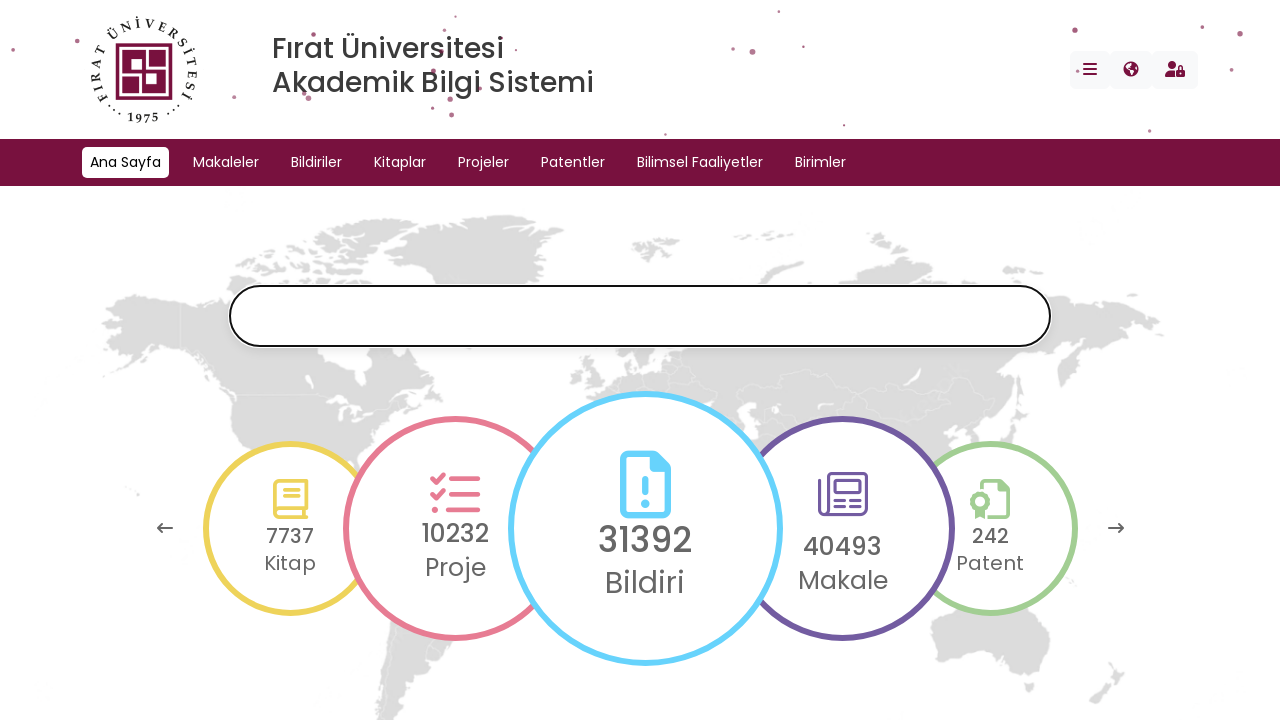

Pressed Enter to submit search with space character on #search
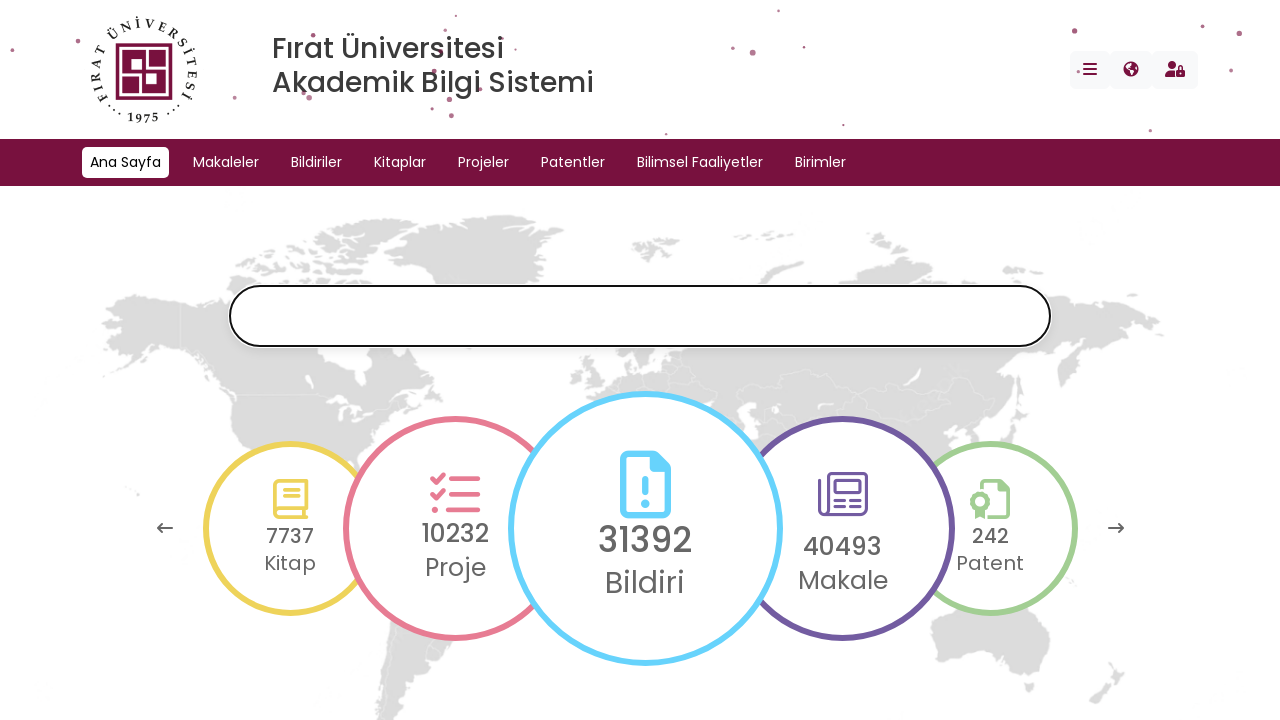

Verified page remained on main URL after space character search
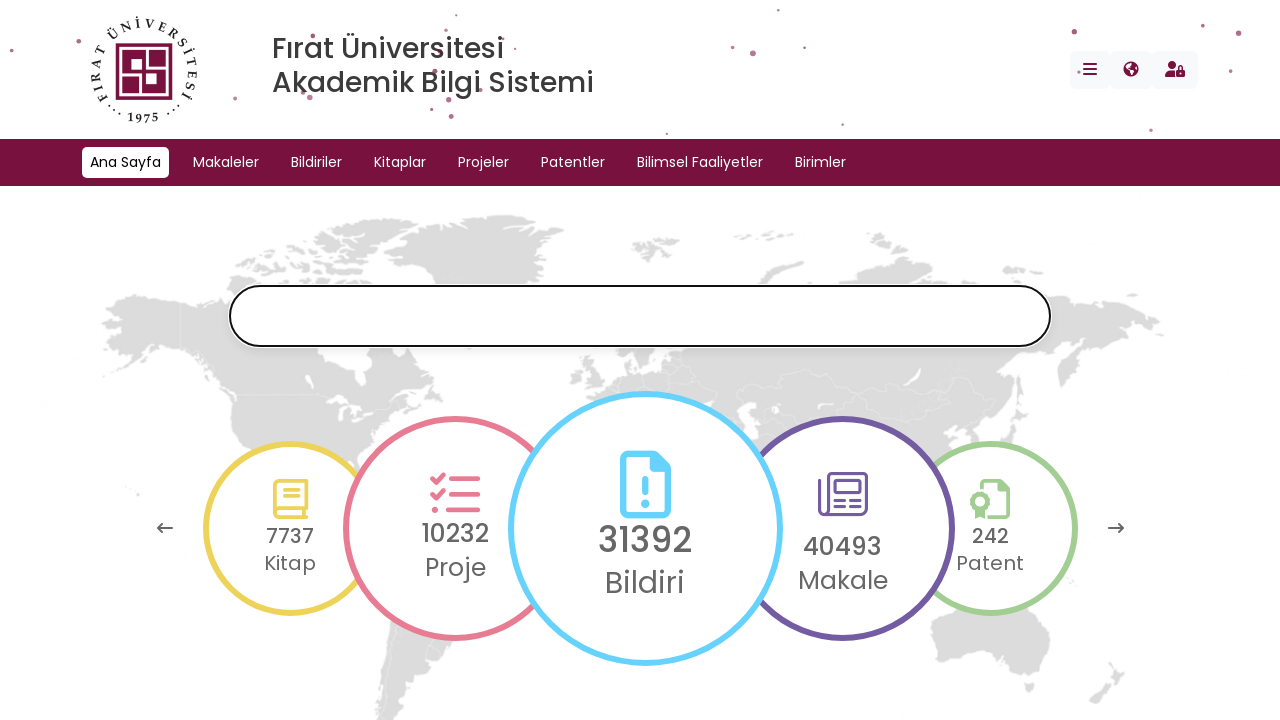

Filled search box with special characters './_*?' on #search
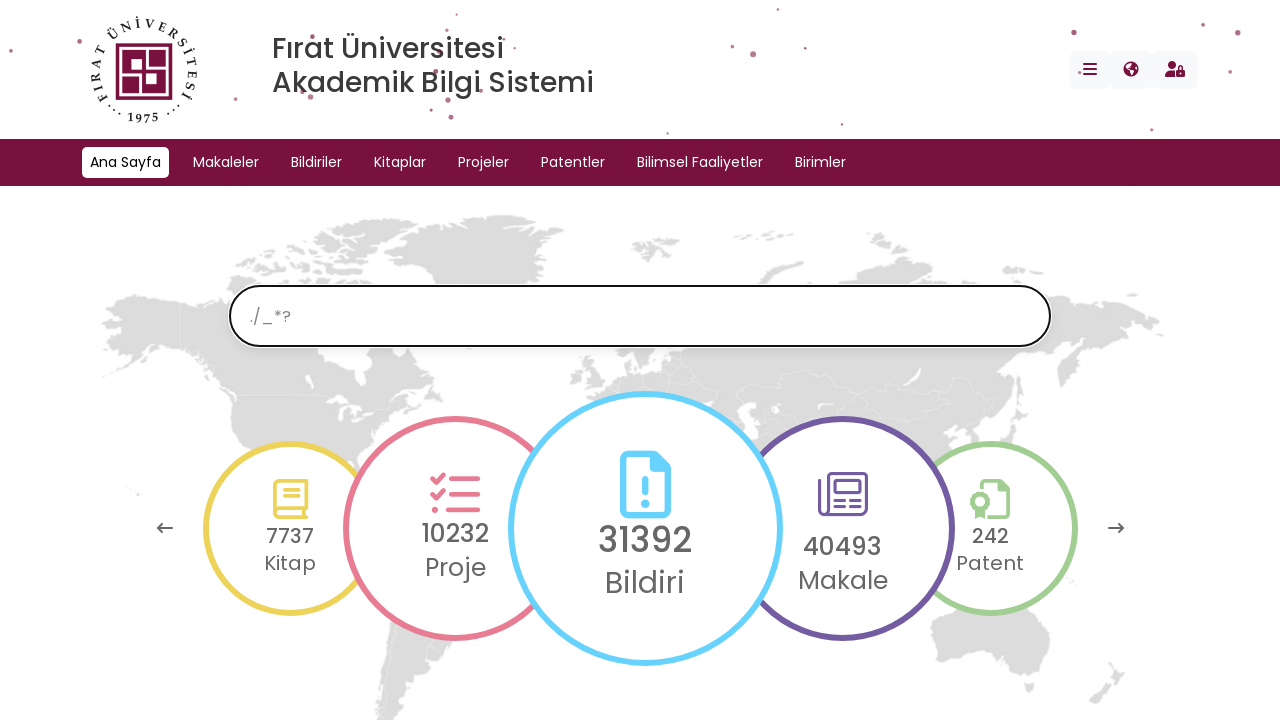

Pressed Enter to submit search with special characters on #search
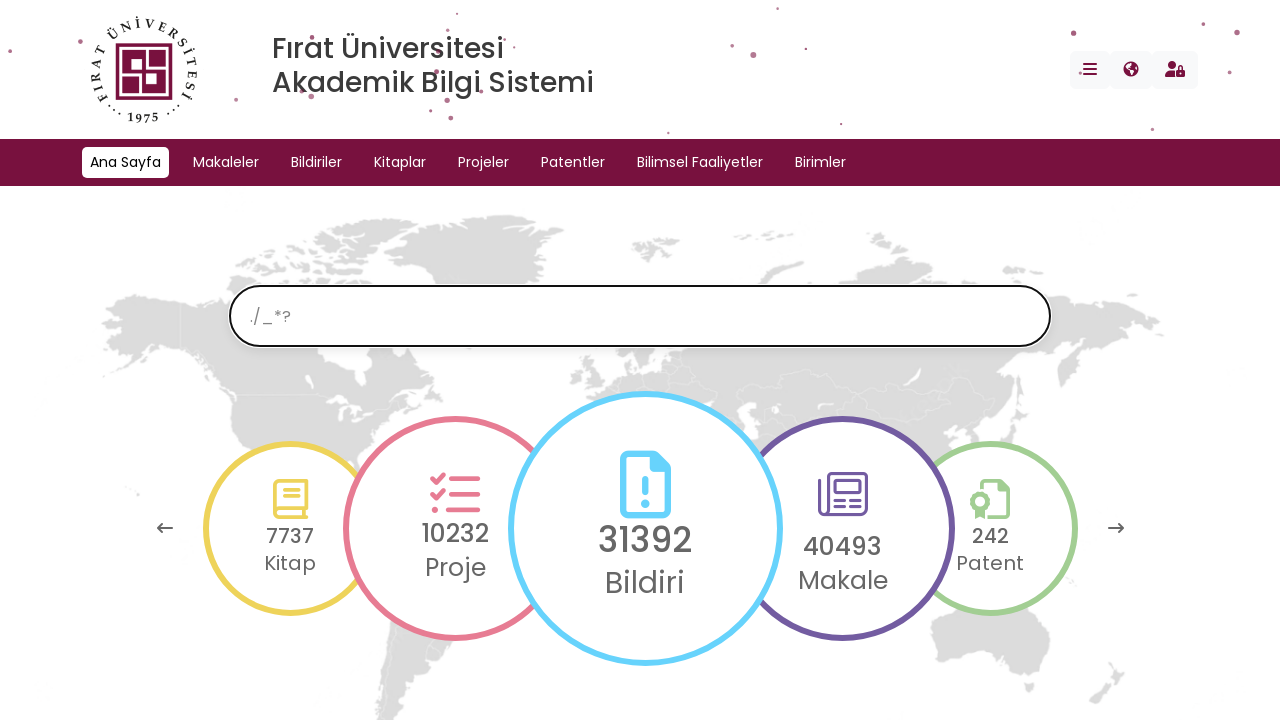

Verified page remained on main URL after special characters search
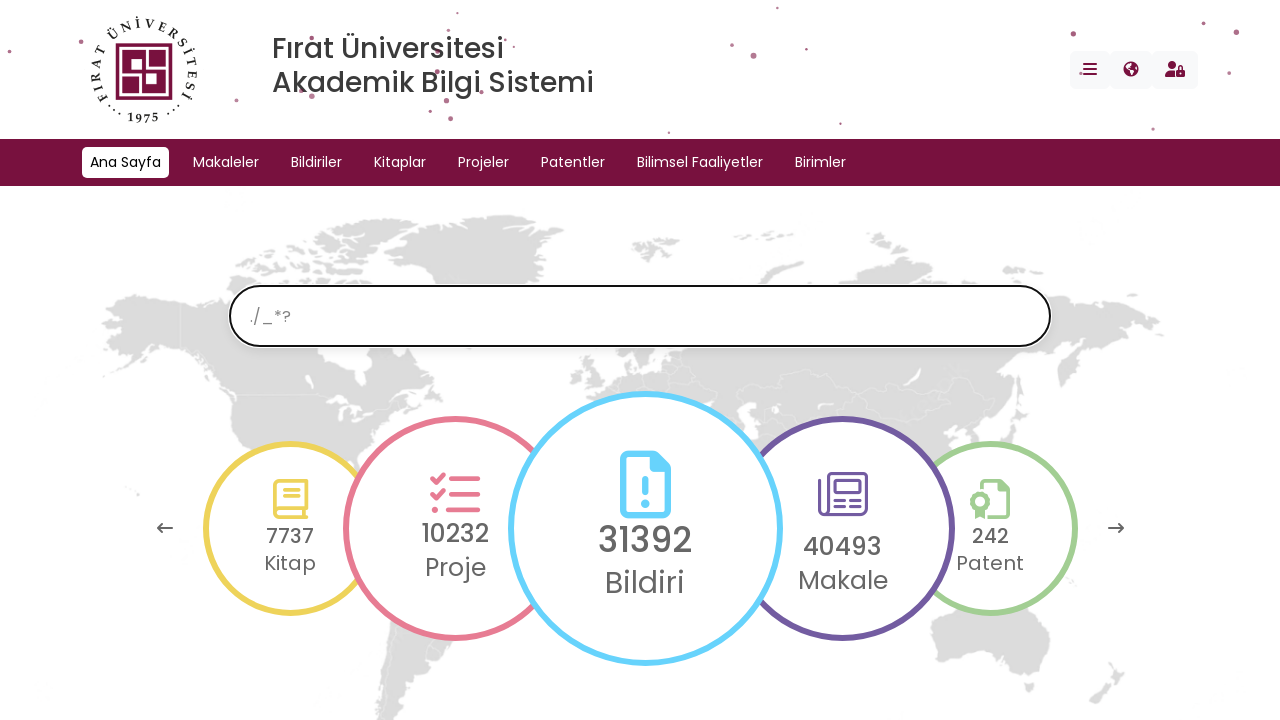

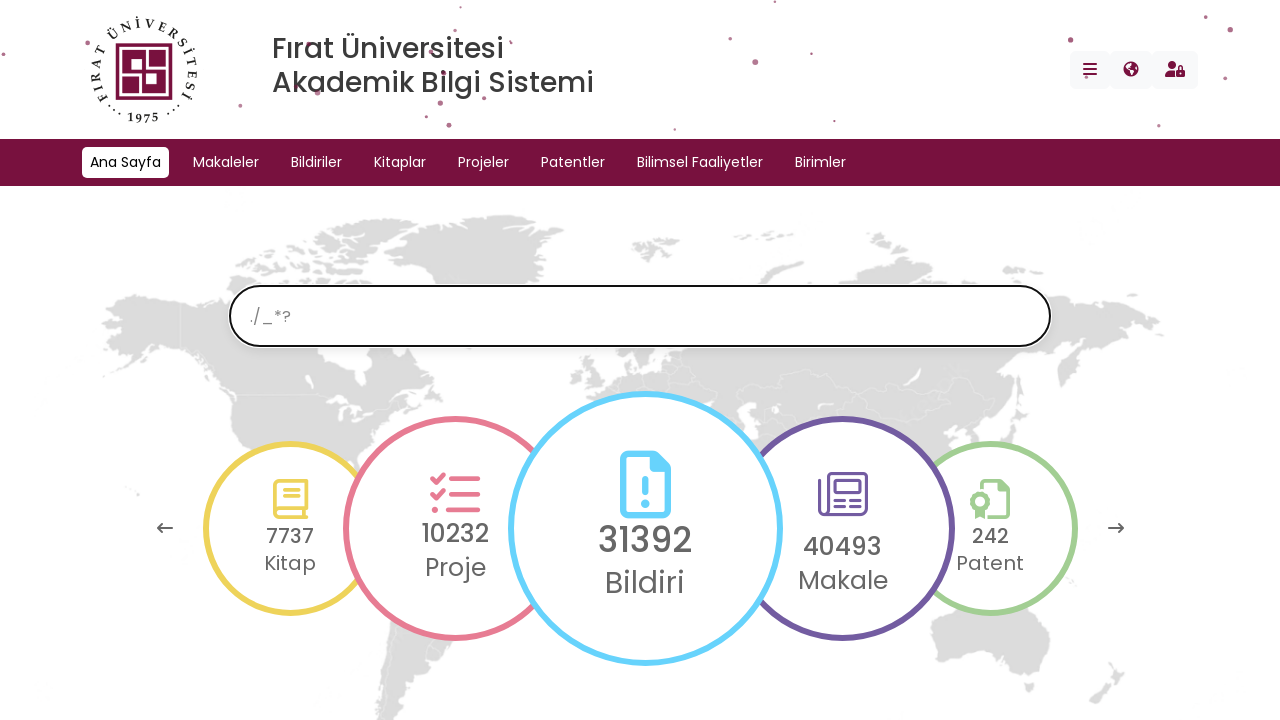